Tests registration form validation when password is less than 6 characters

Starting URL: https://alada.vn/tai-khoan/dang-ky.html

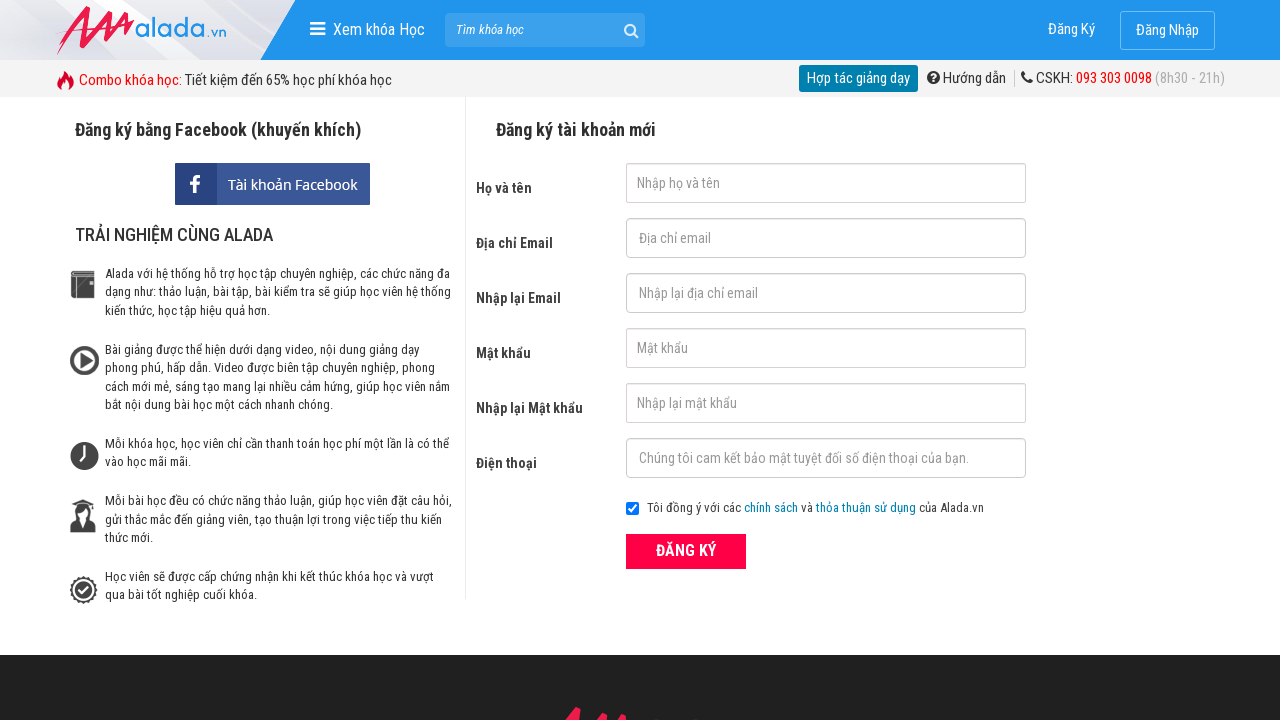

Filled first name field with 'ParisaVu' on input#txtFirstname
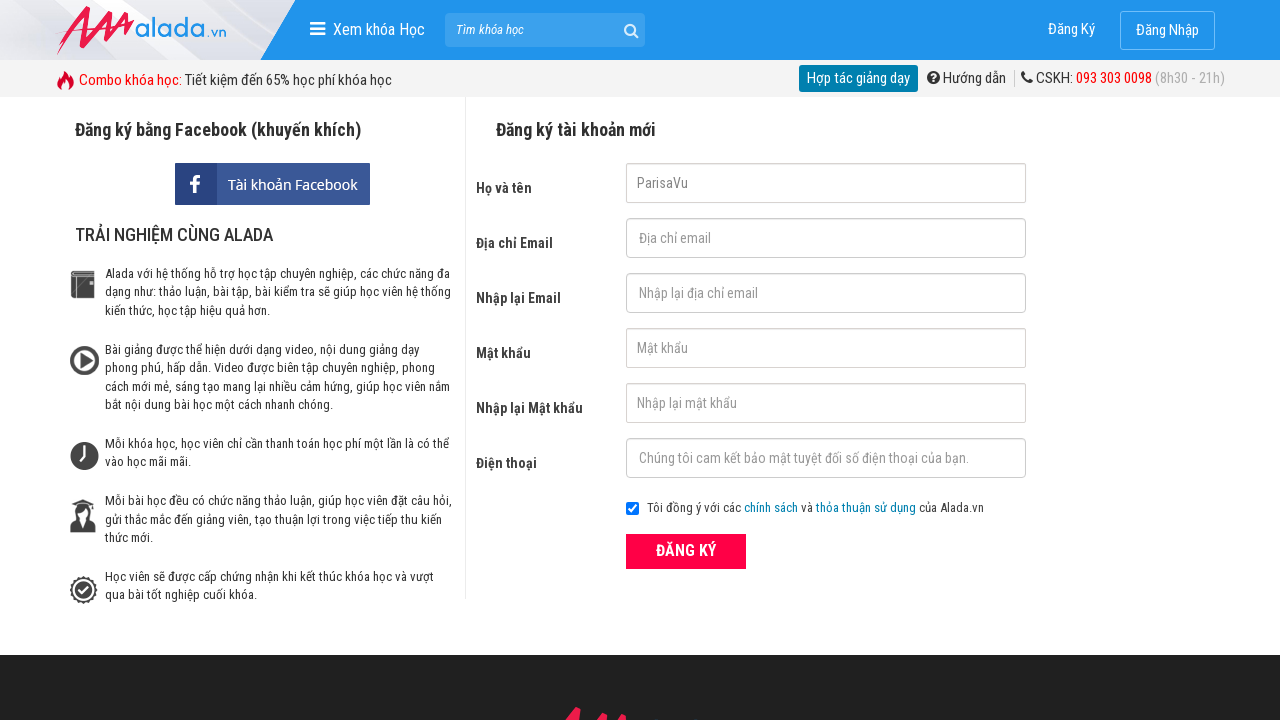

Filled email field with 'parisavu@gmail.com' on input#txtEmail
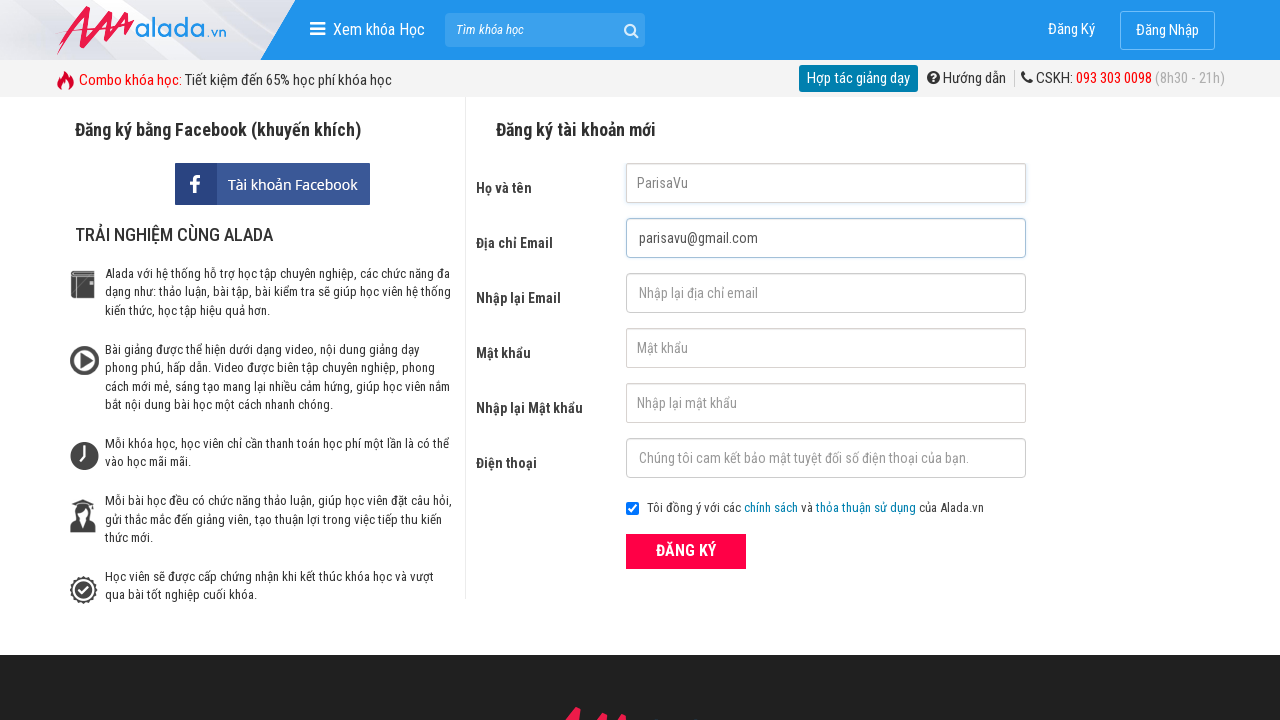

Filled confirm email field with 'parisavu@gmail.com' on input#txtCEmail
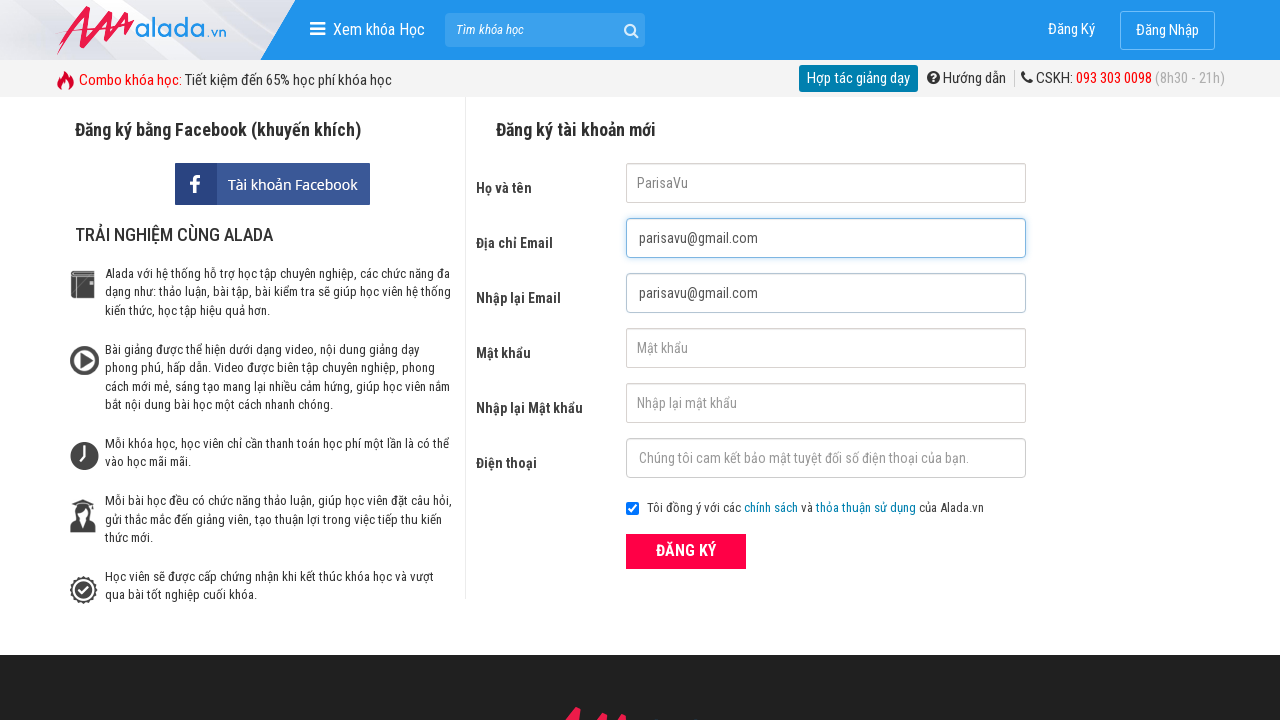

Filled password field with '12345' (less than 6 characters) on input#txtPassword
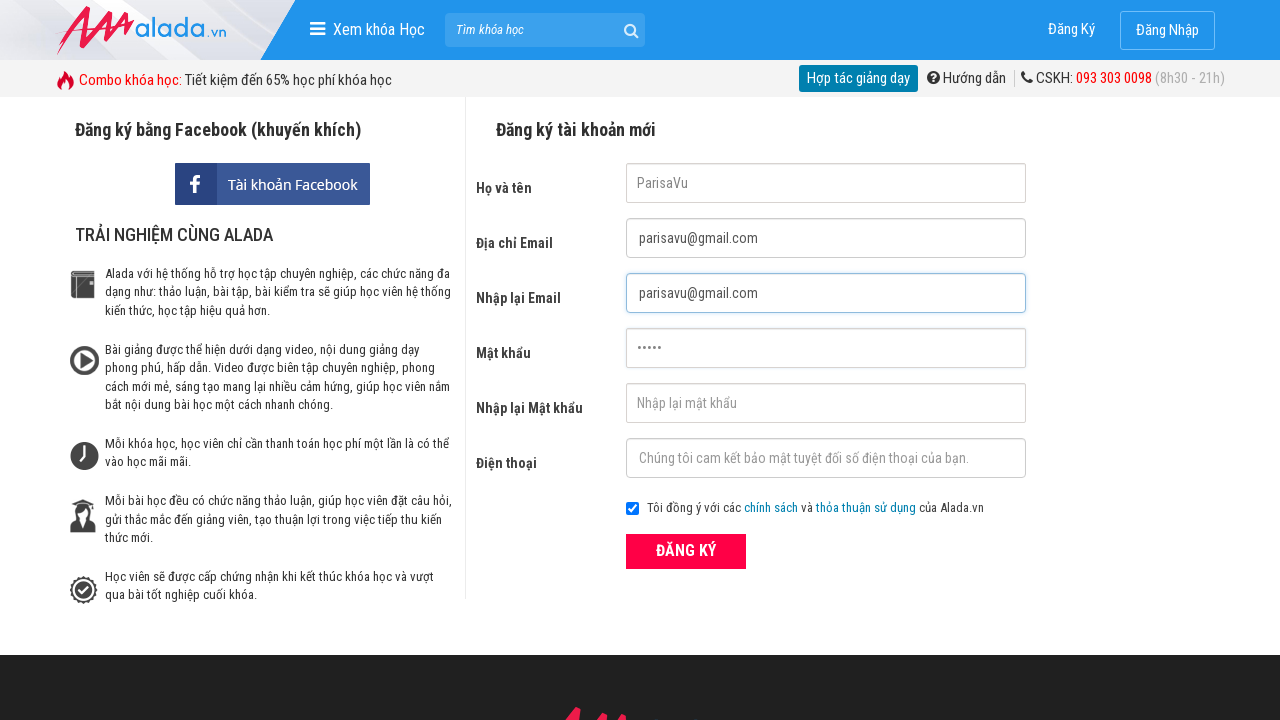

Filled confirm password field with '12345' (less than 6 characters) on input#txtCPassword
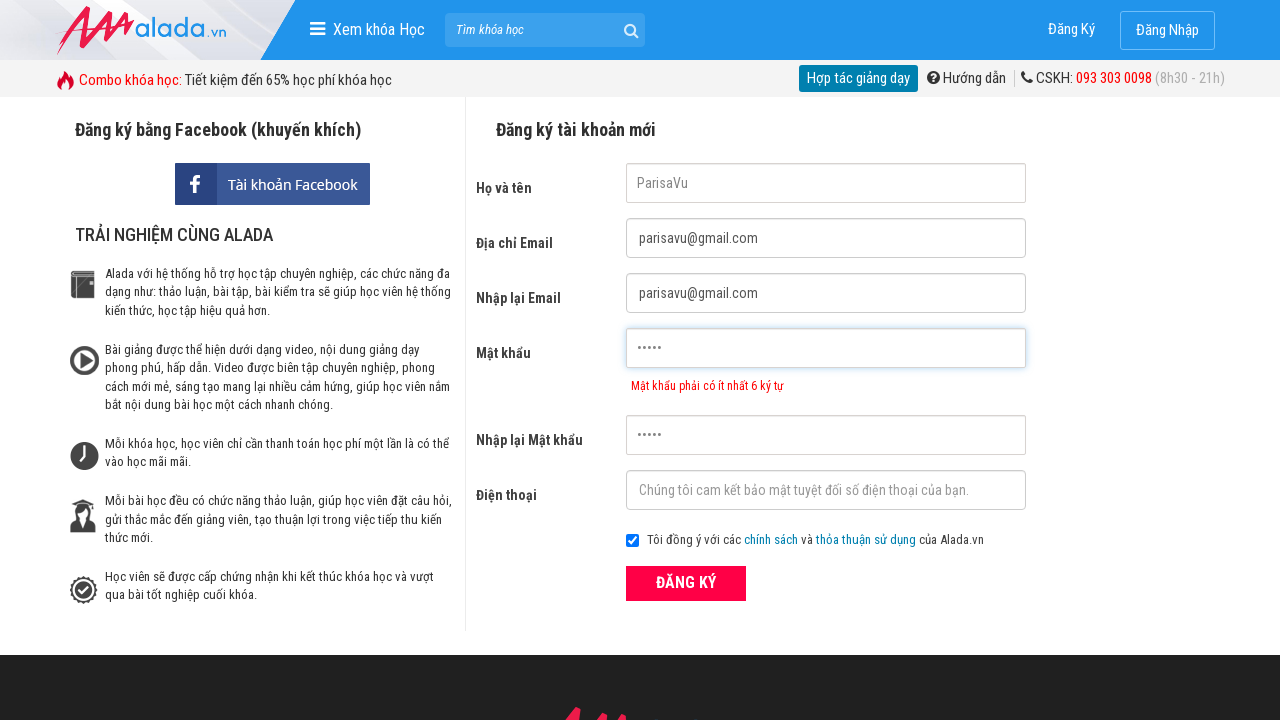

Filled phone number field with '0889888888' on input#txtPhone
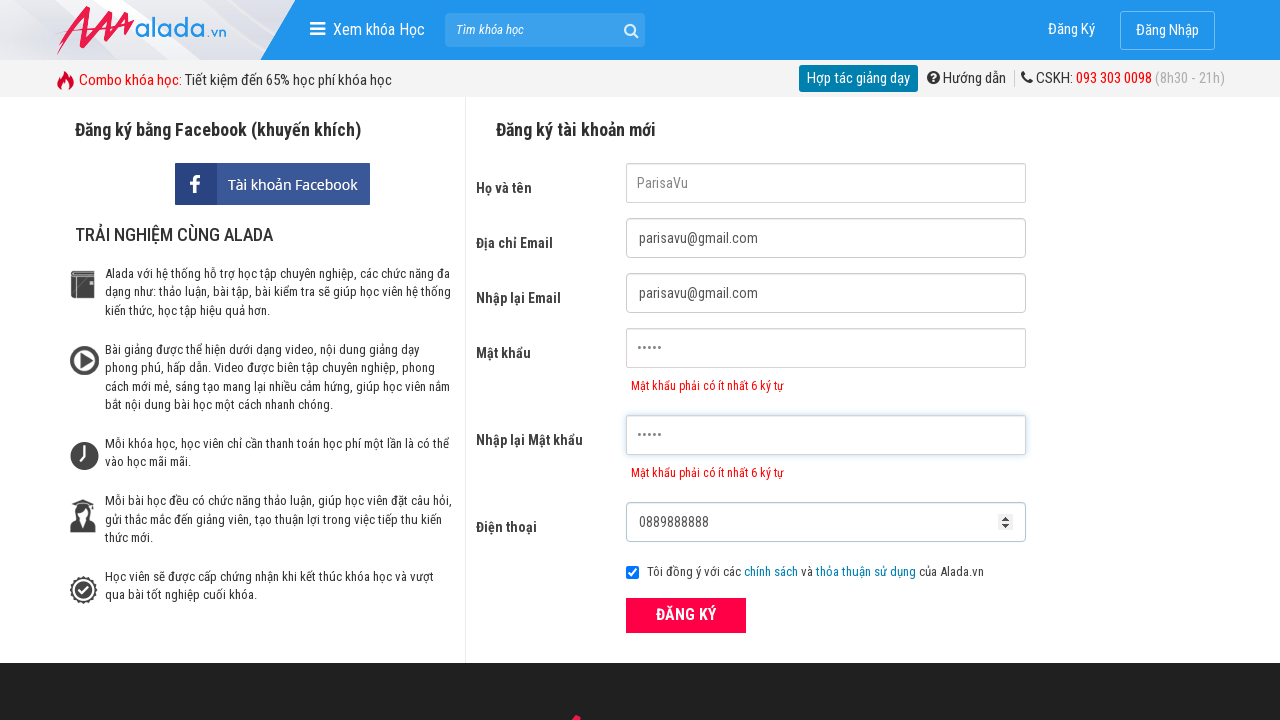

Clicked submit button to submit registration form at (686, 615) on button[type='submit']
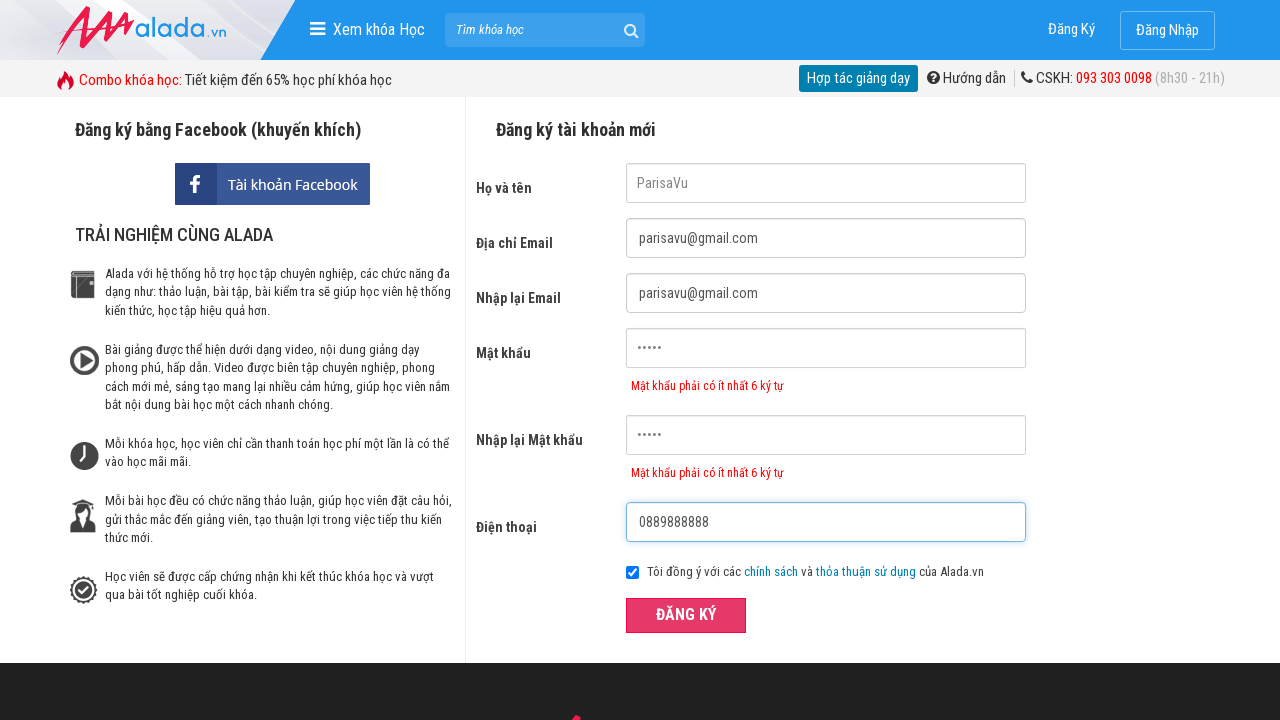

Password error message appeared
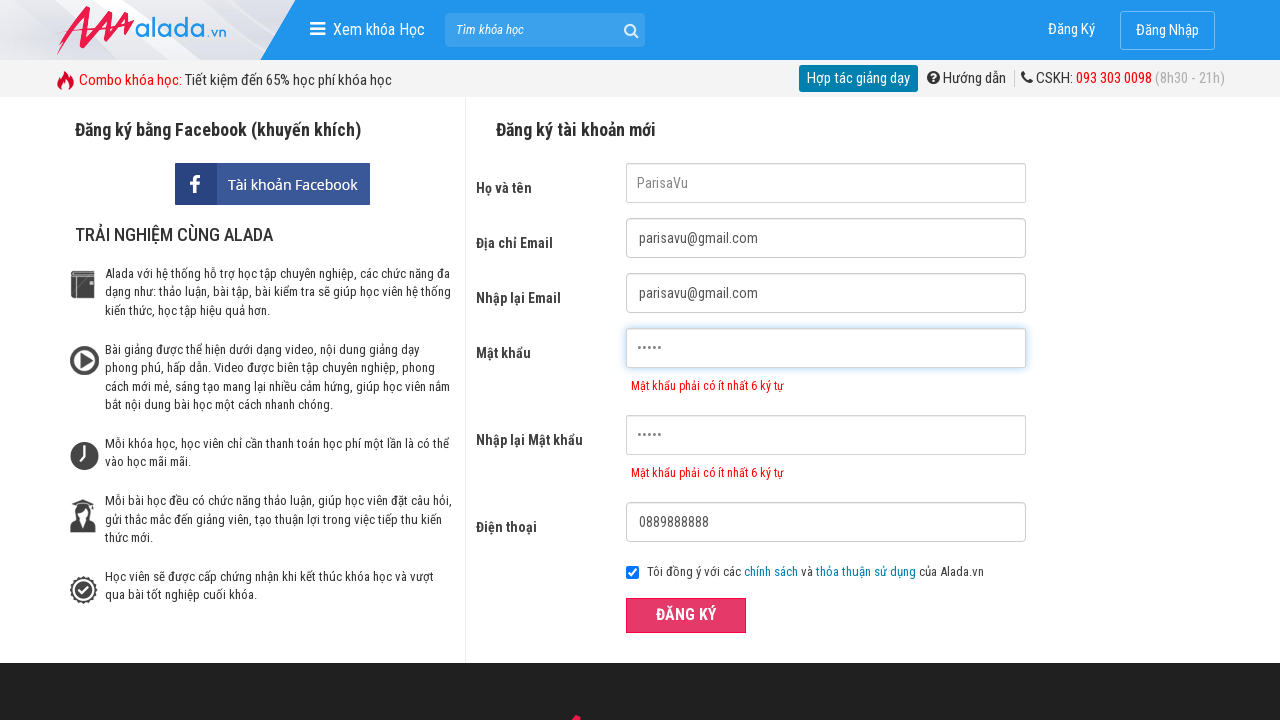

Confirm password error message appeared
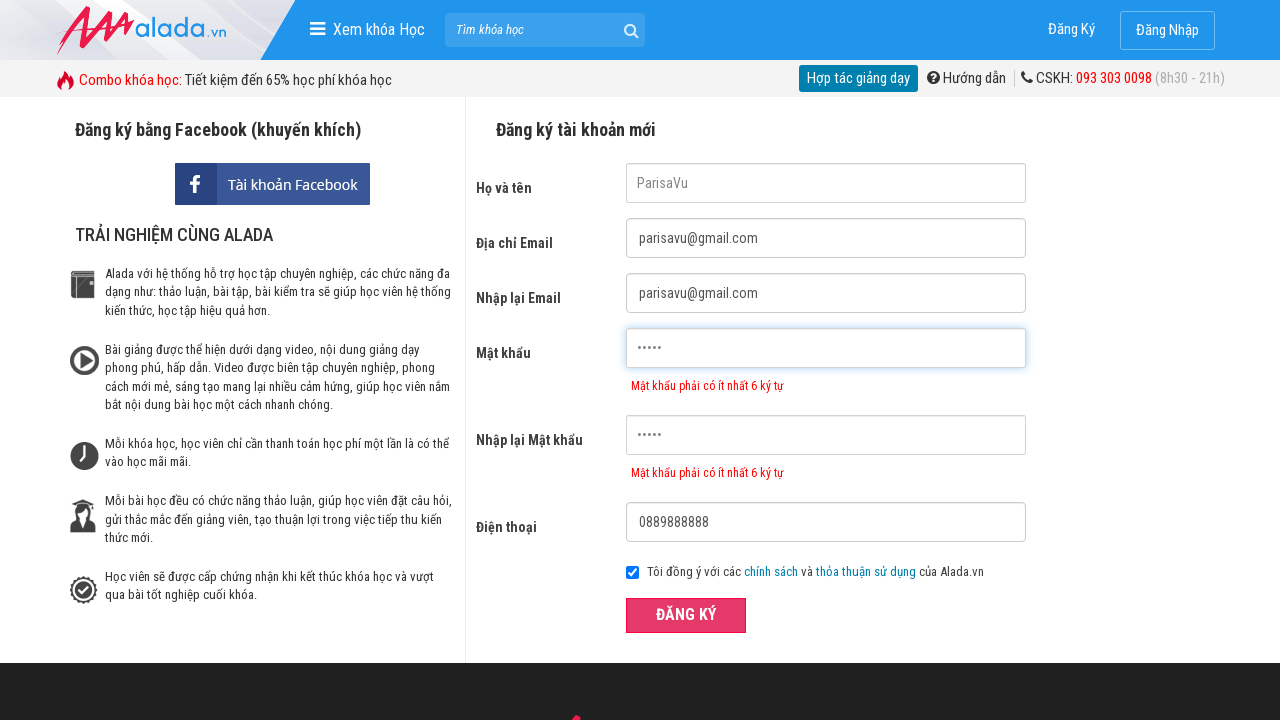

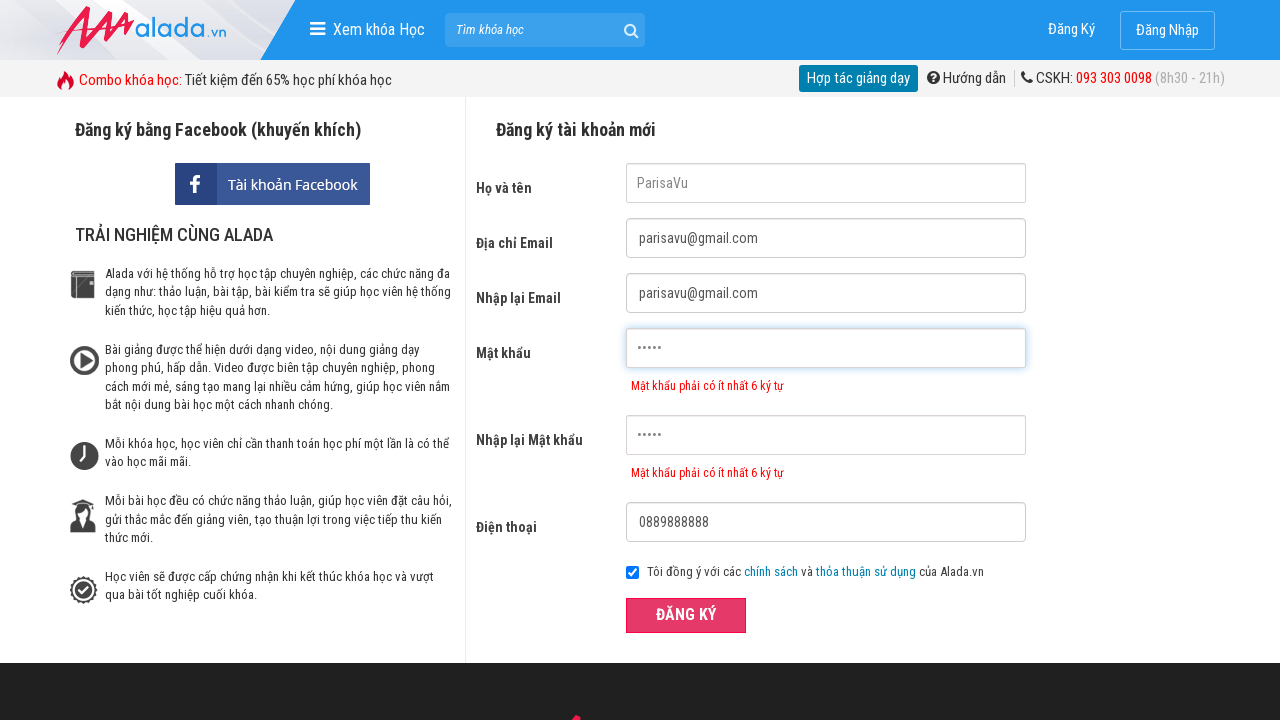